Navigates to a page, clicks a mathematically calculated link, fills out a form with personal information, and submits it

Starting URL: http://suninjuly.github.io/find_link_text

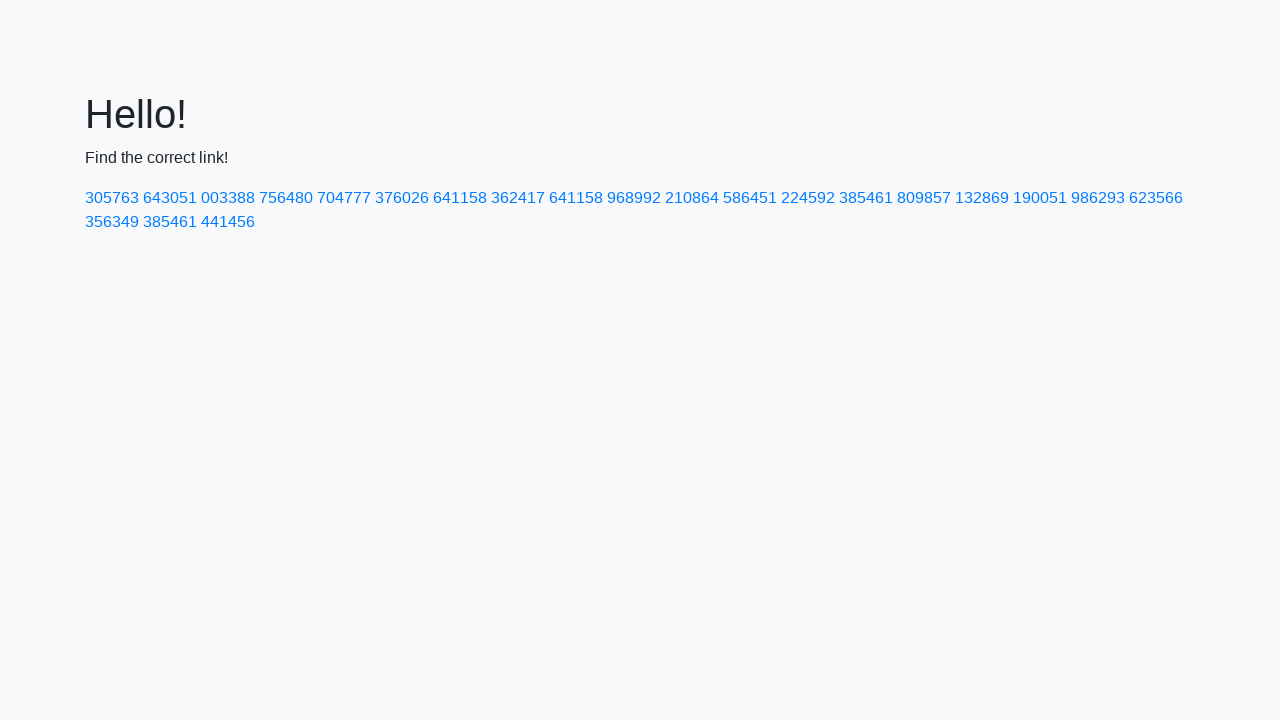

Clicked link with calculated text '224592' at (808, 198) on text=224592
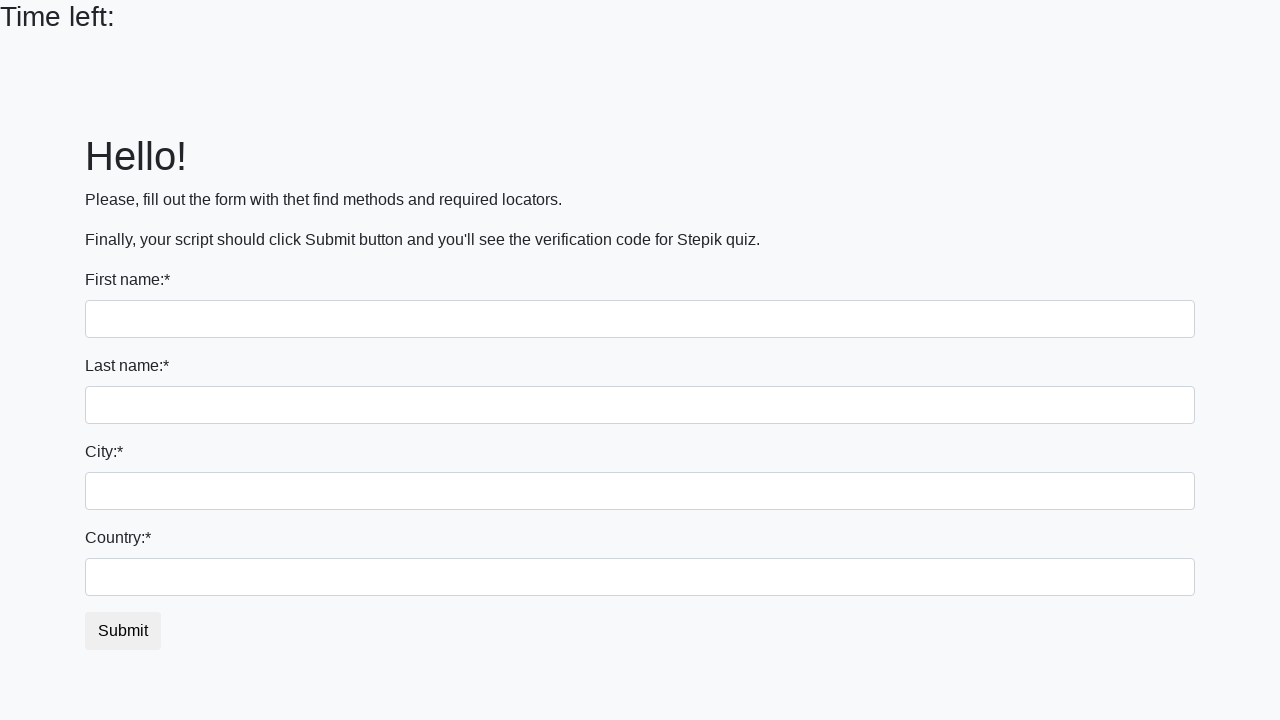

Filled first name field with 'Ivan' on input:first-of-type
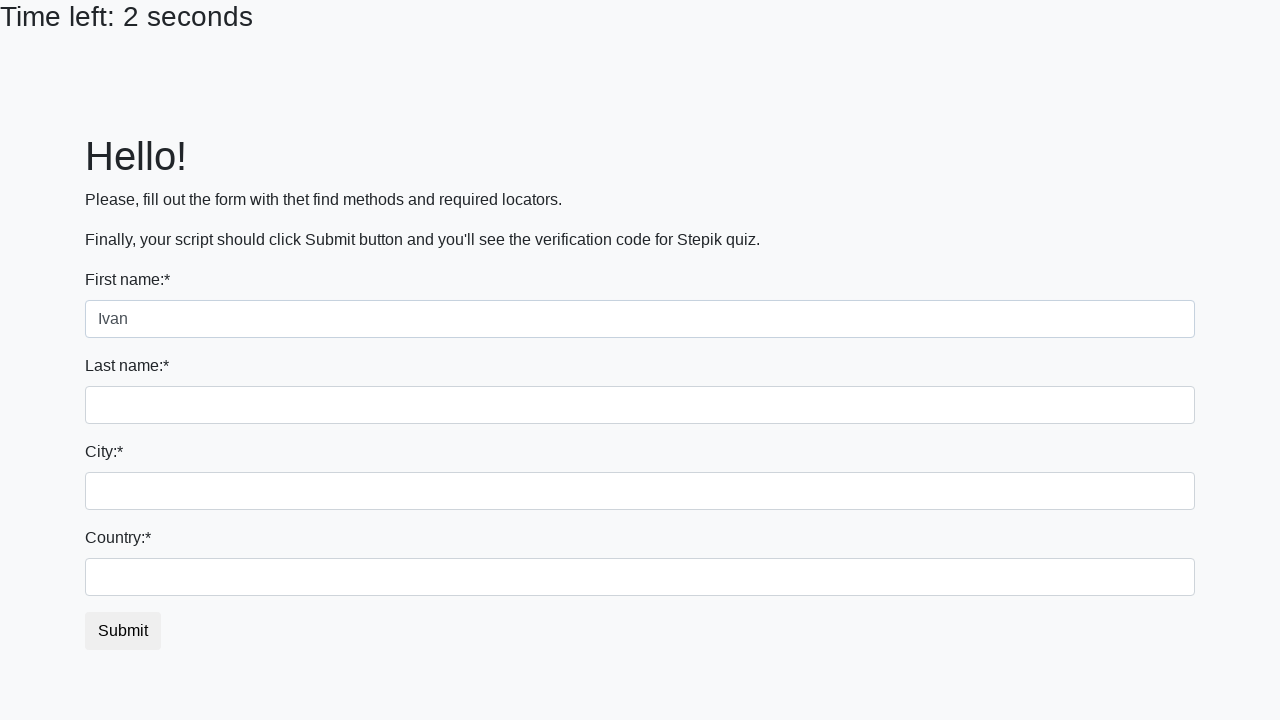

Filled last name field with 'Petrov' on input[name='last_name']
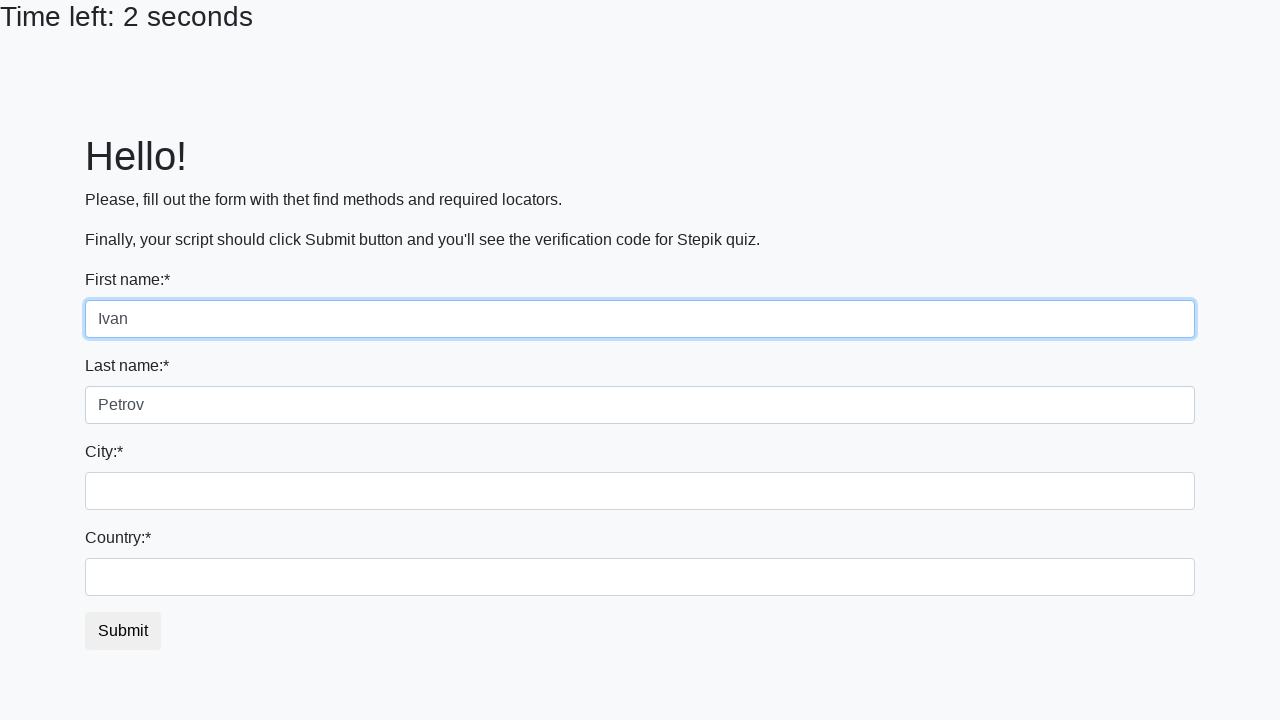

Filled city field with 'Smolensk' on .form-control.city
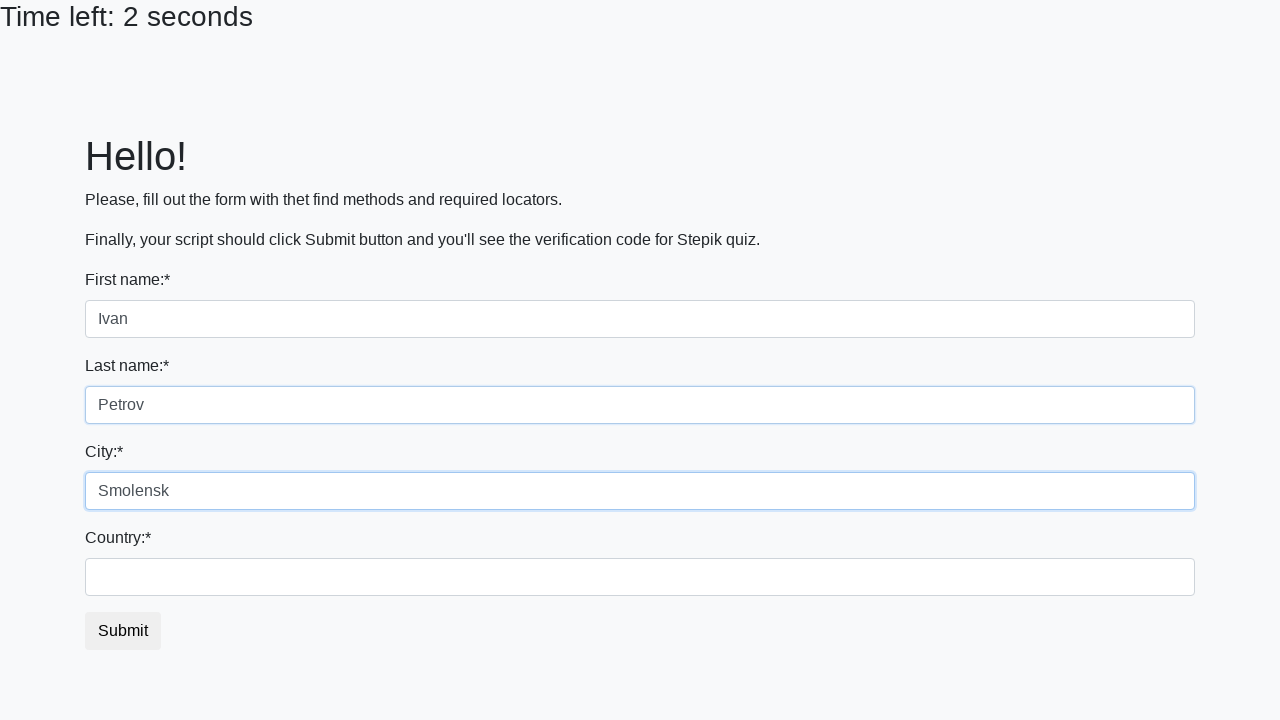

Filled country field with 'Russia' on #country
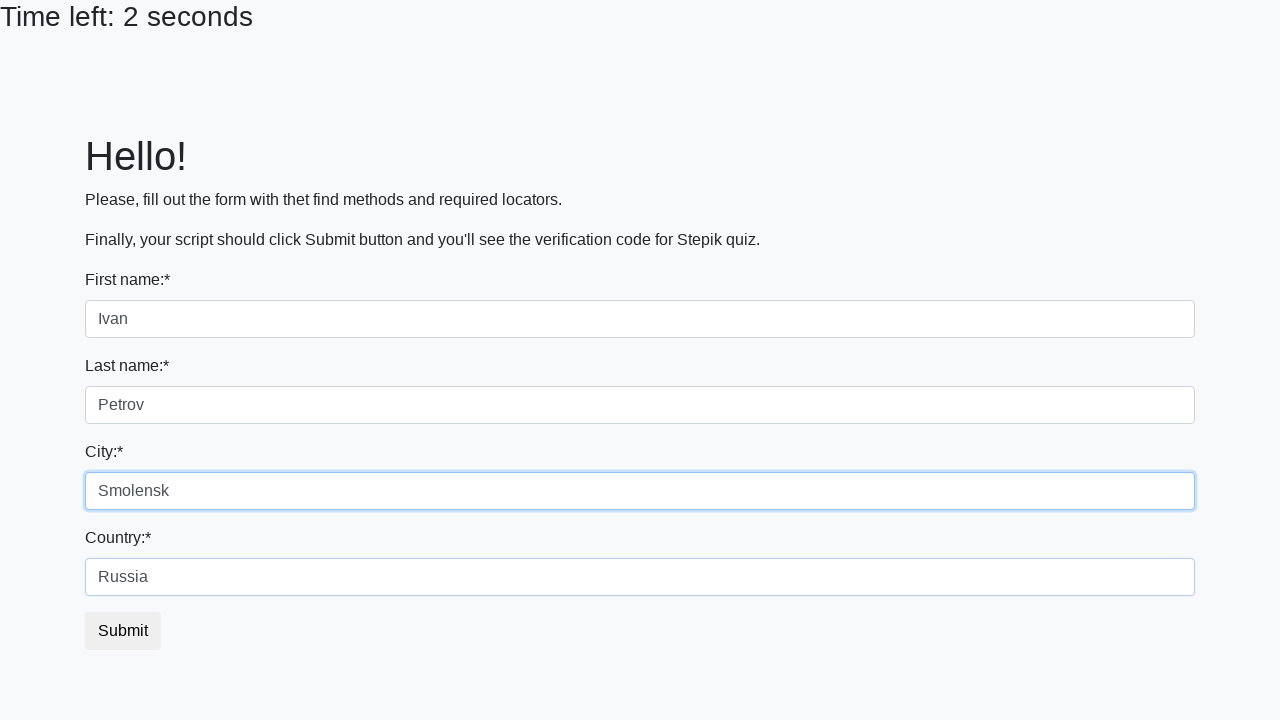

Clicked submit button to submit form at (123, 631) on button.btn
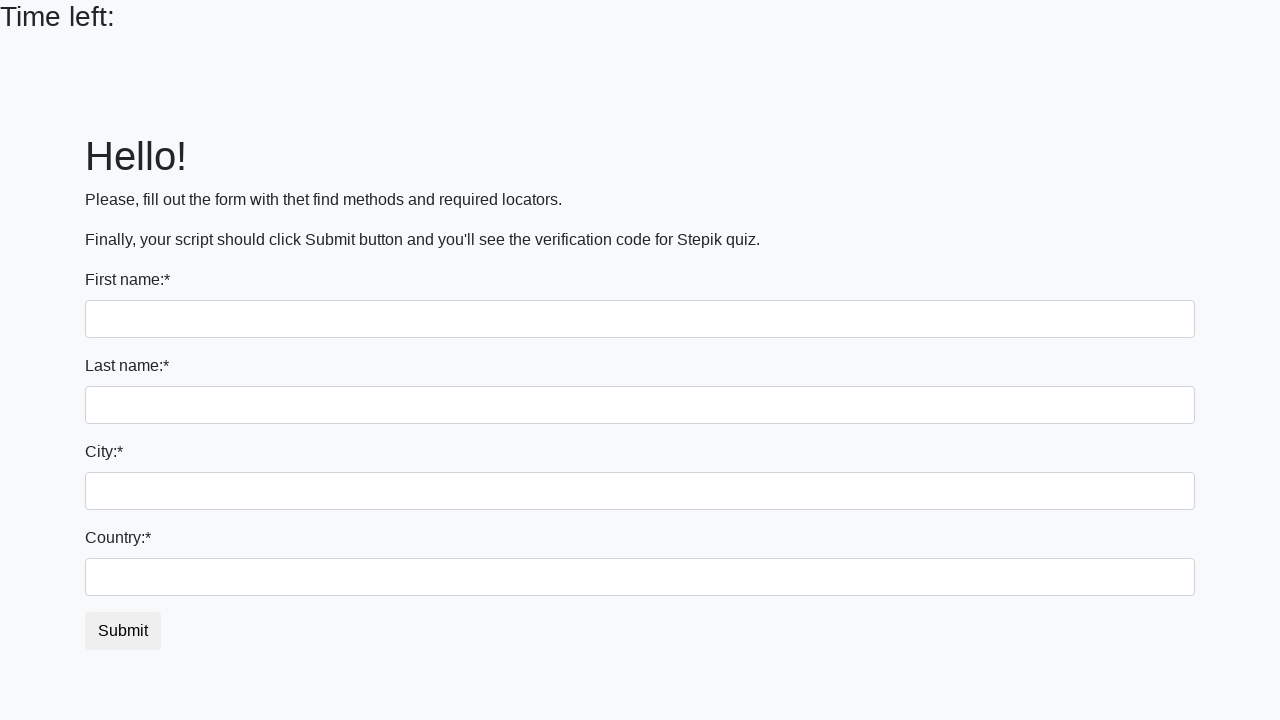

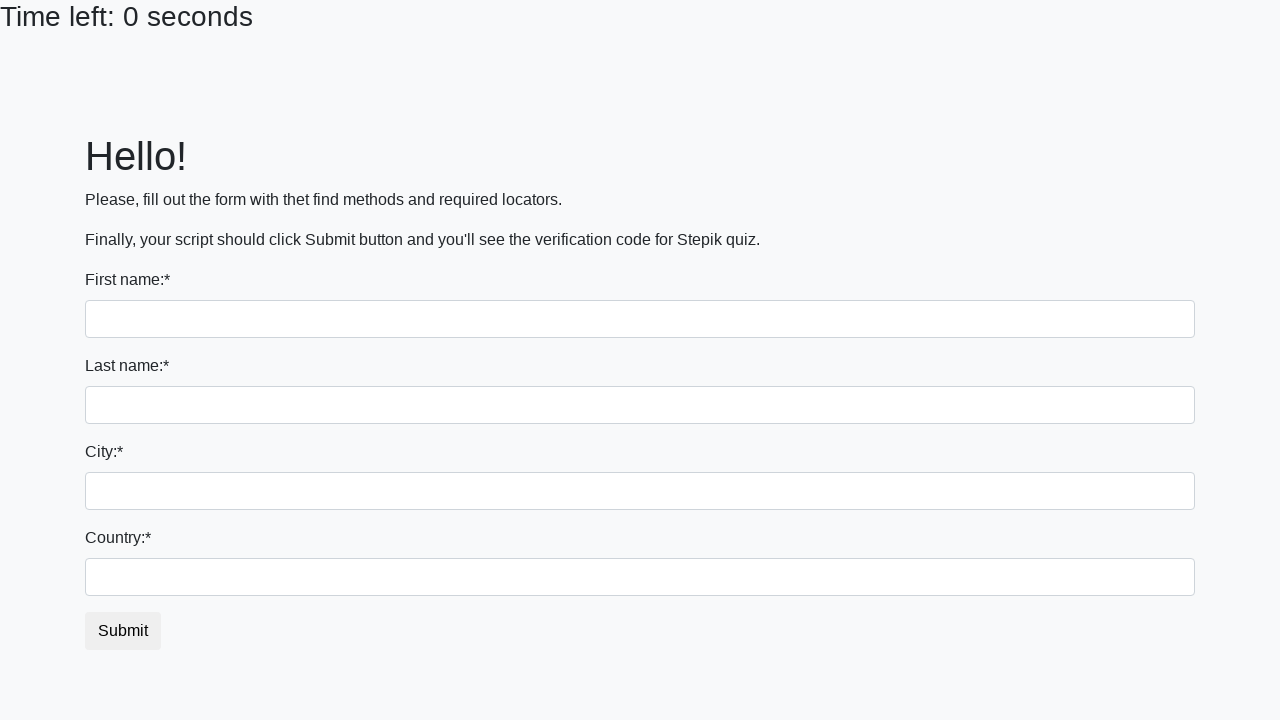